Tests message submission form by entering text and verifying it displays correctly

Starting URL: https://www.lambdatest.com/selenium-playground/simple-form-demo

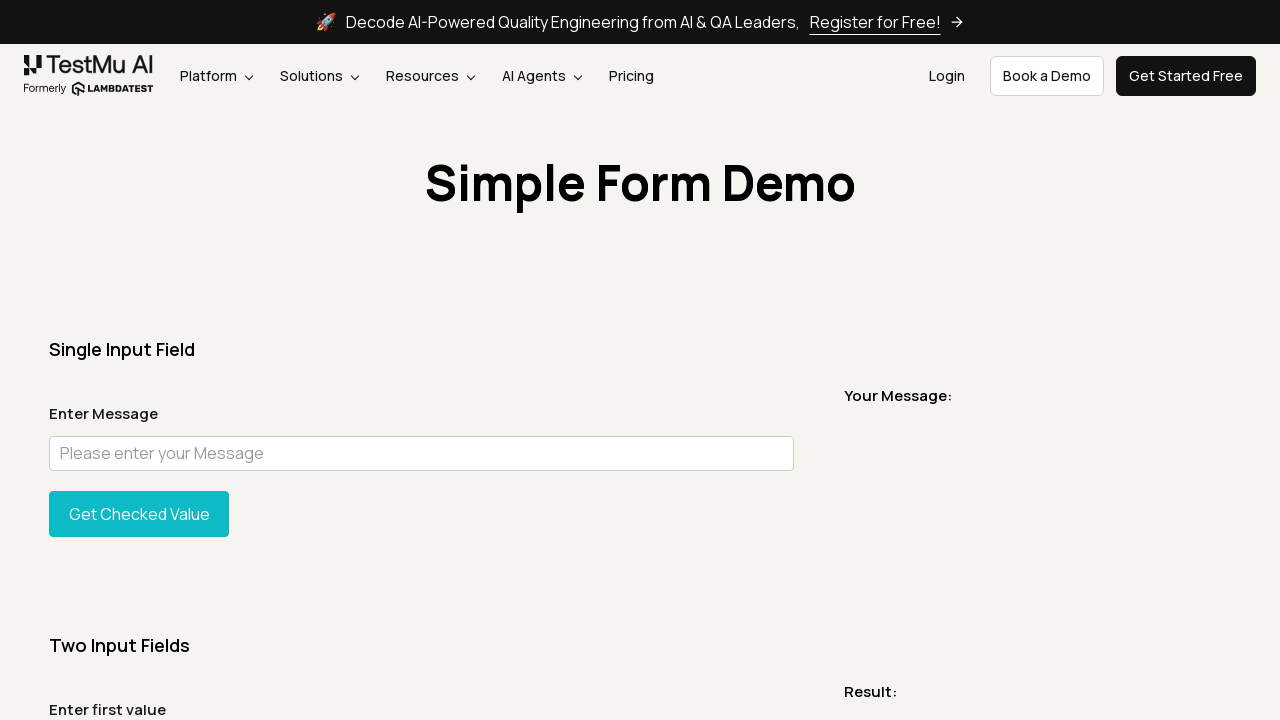

Filled user message field with 'input text for testing' on #user-message
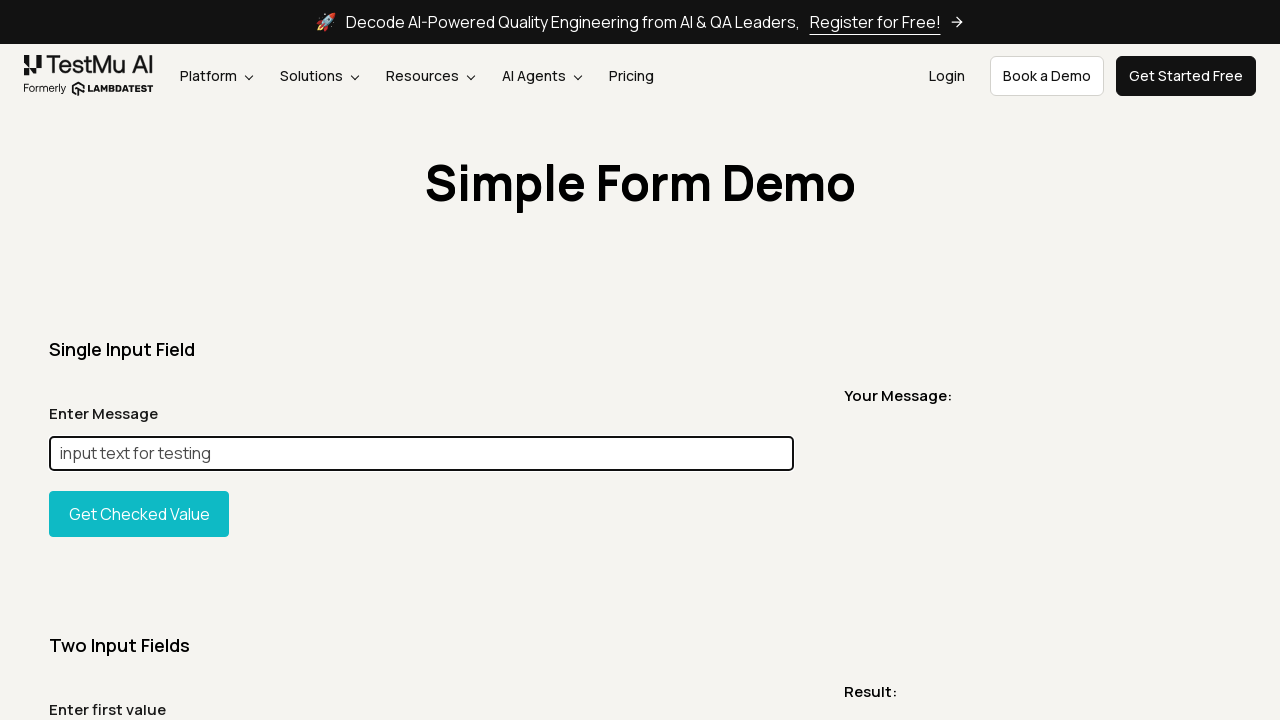

Clicked show message button at (139, 514) on #showInput
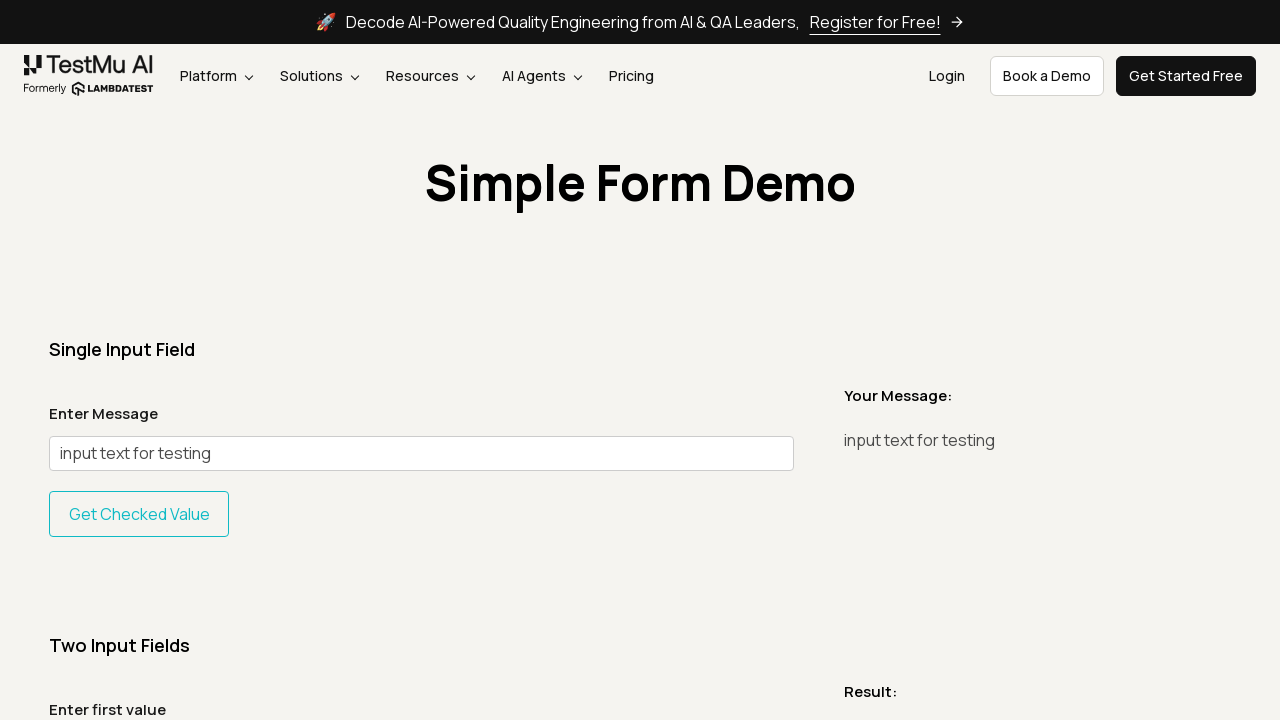

Message element appeared on page
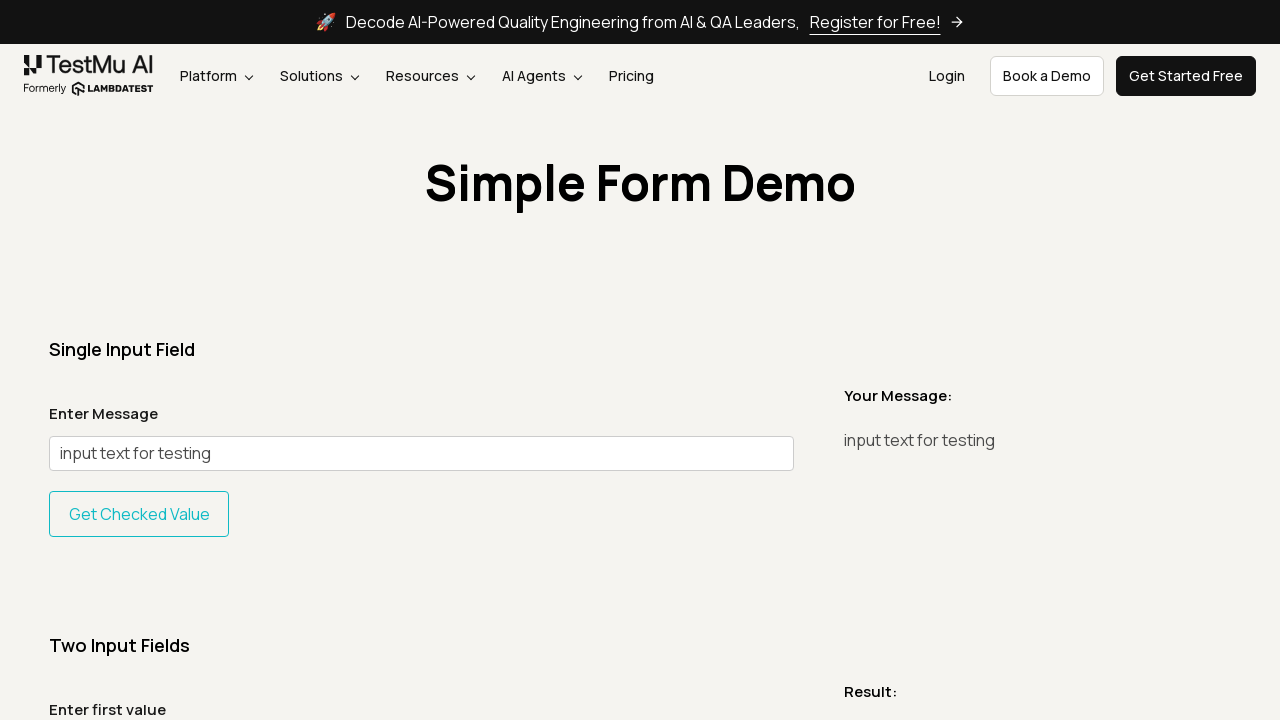

Verified message text displays correctly as 'input text for testing'
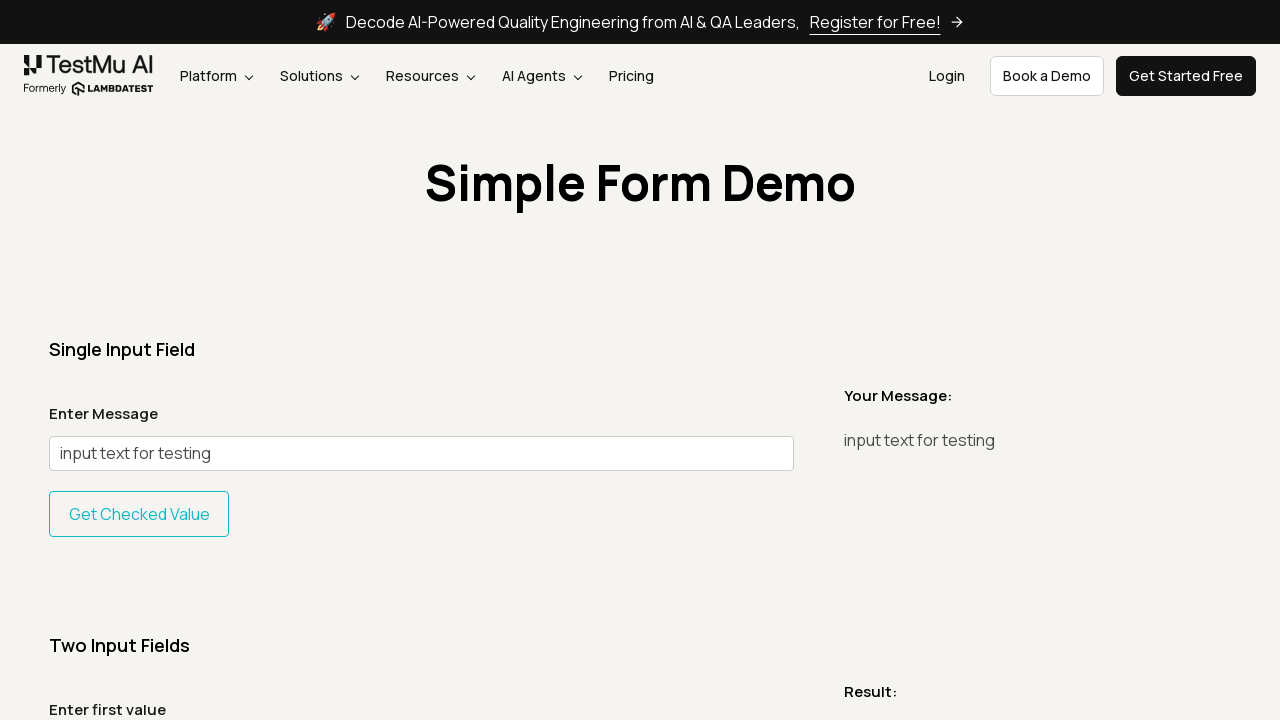

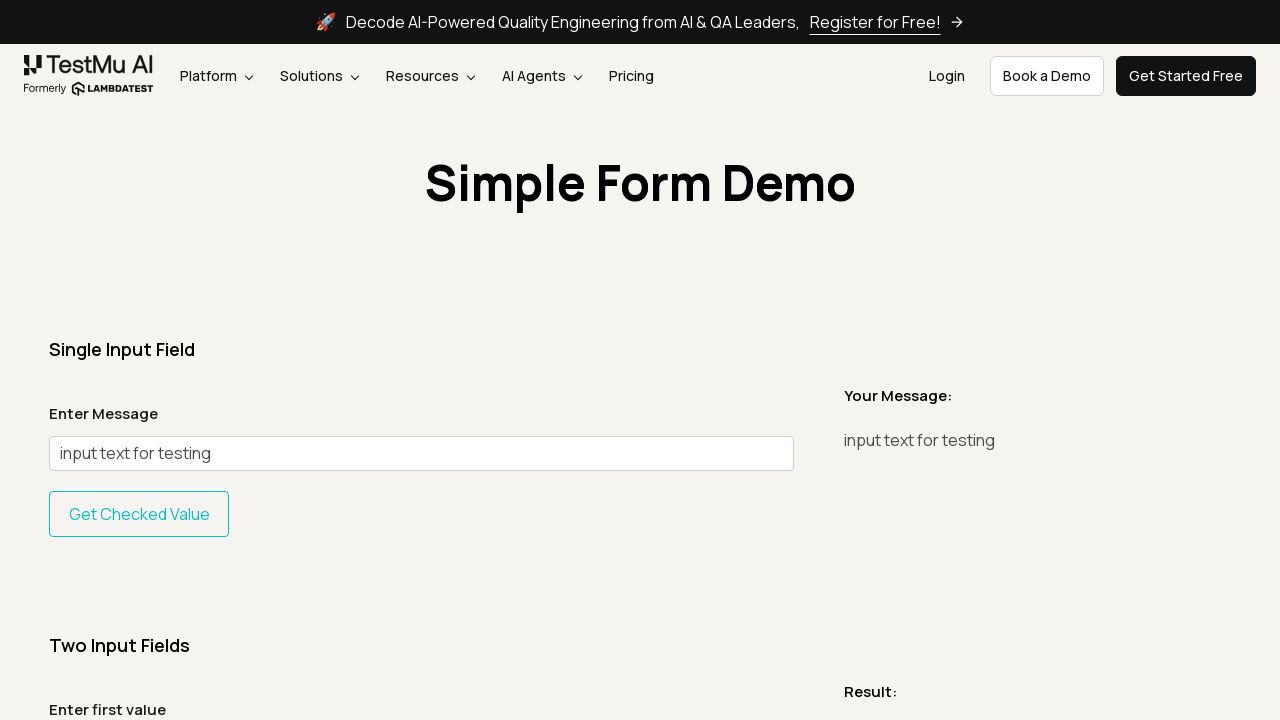